Tests a slowly loading page by waiting for the title to change and various elements to become visible with their expected text content

Starting URL: https://konflic.github.io/examples/pages/slowlyloading.html

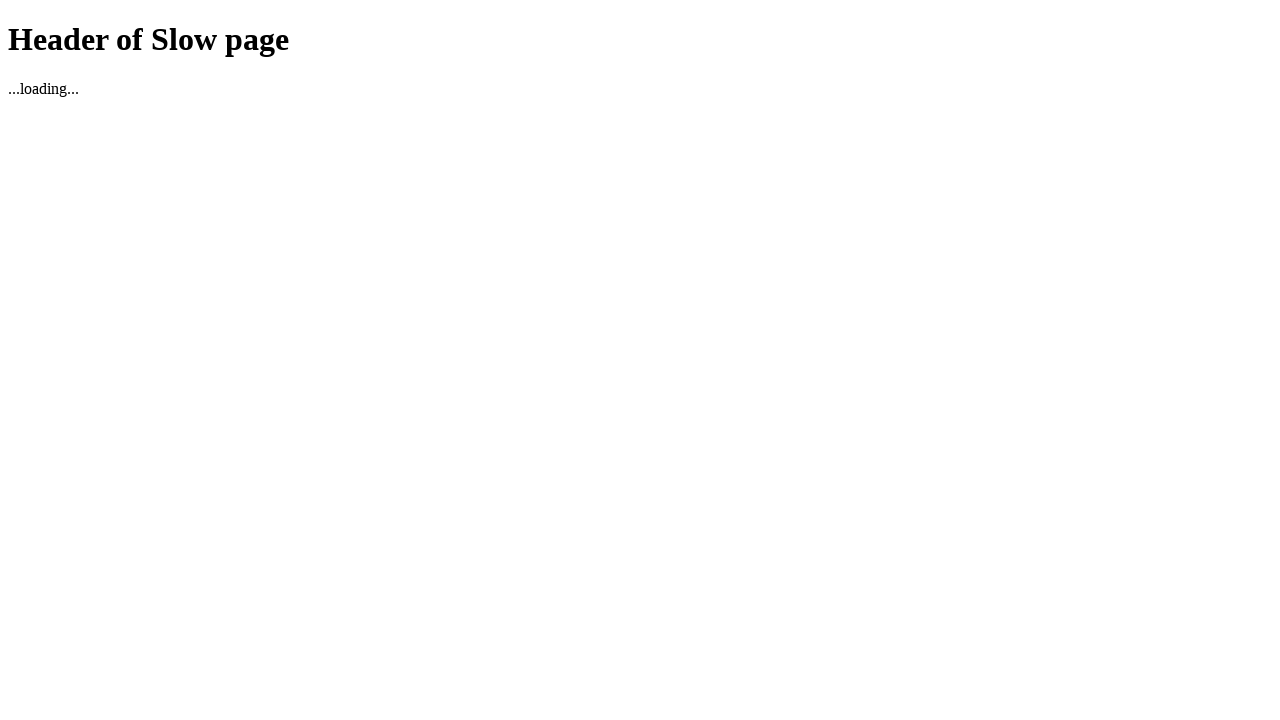

Navigated to slowly loading page
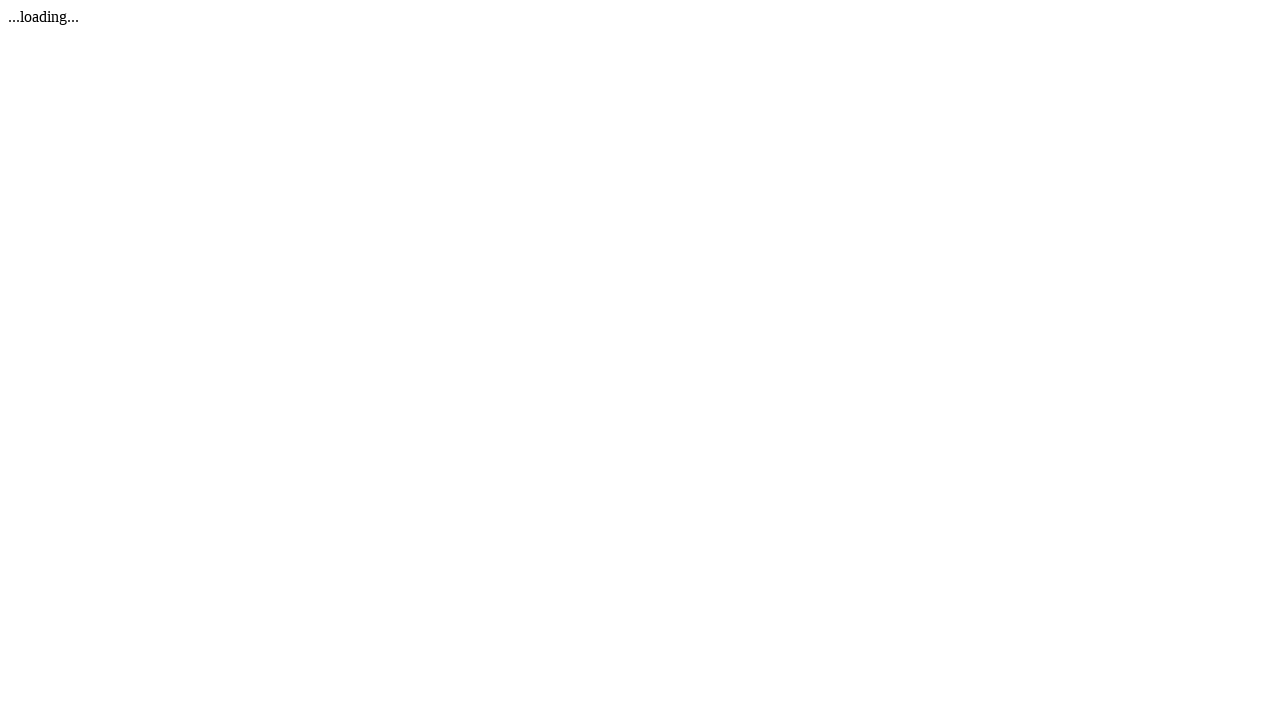

Page title changed to 'Loaded!'
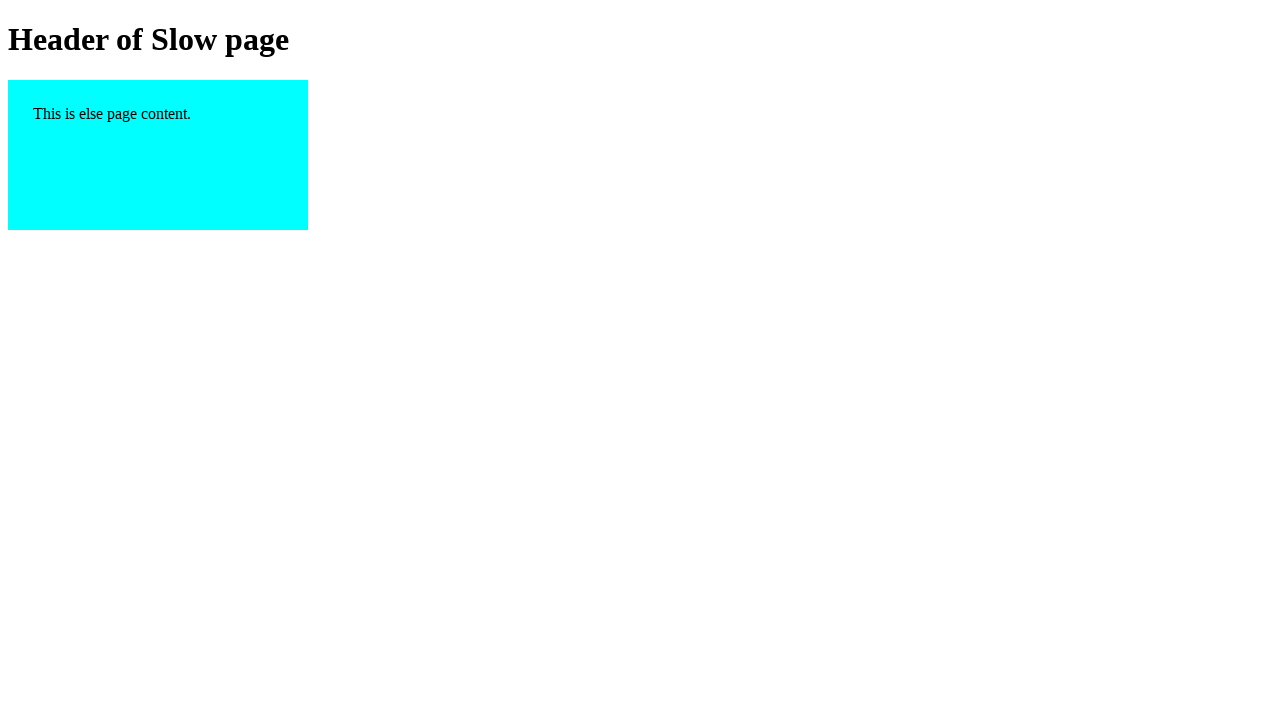

Header element became visible
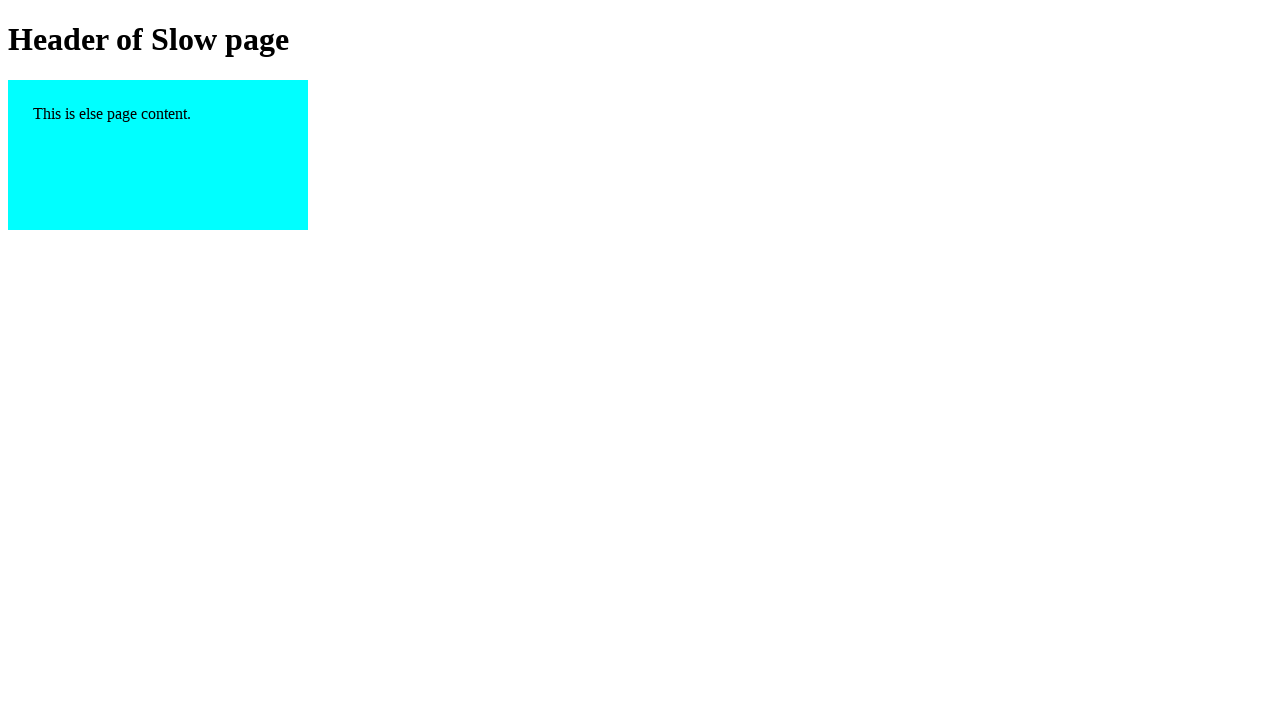

Content element became visible
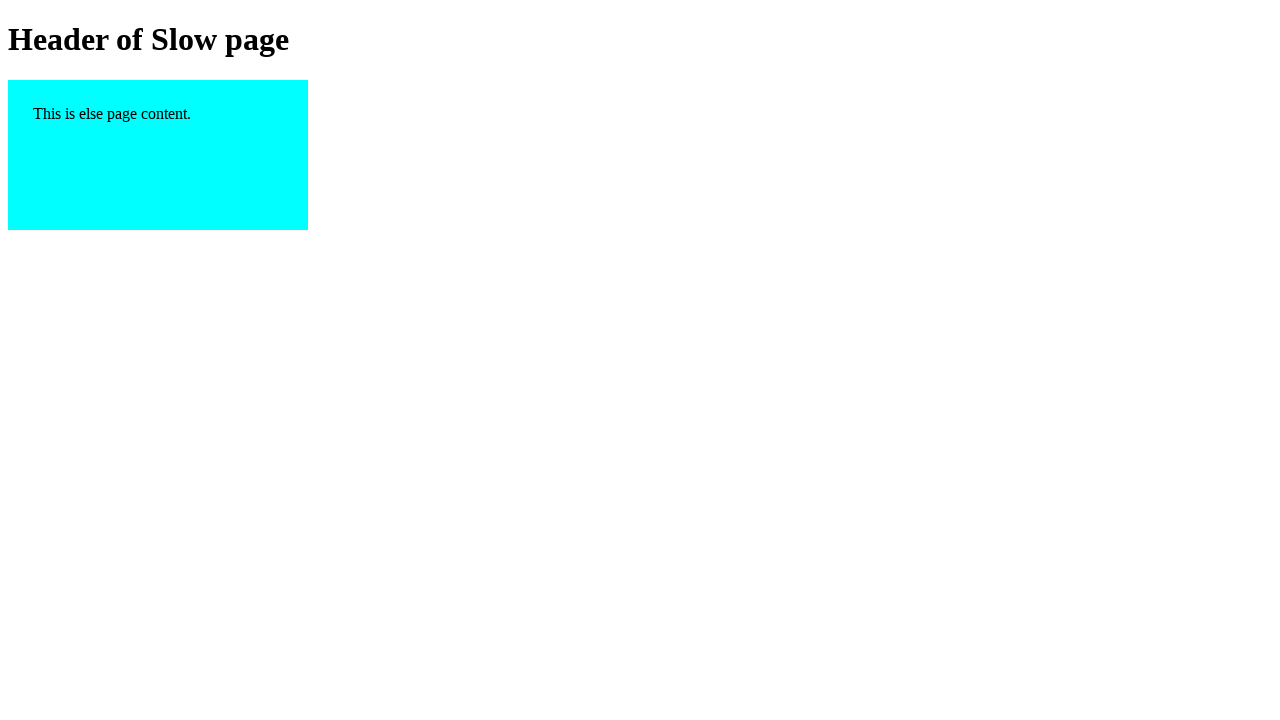

Content element contains expected text 'This is else page content.'
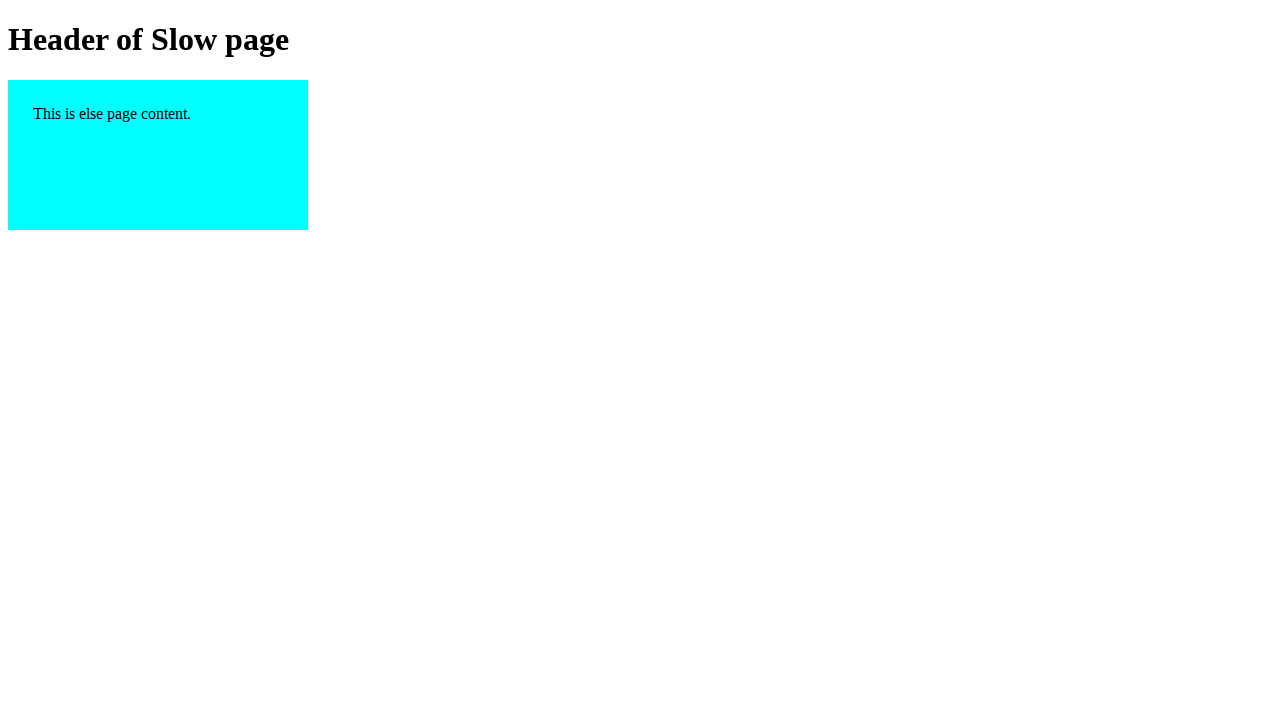

Assertion passed: content text matches expected value
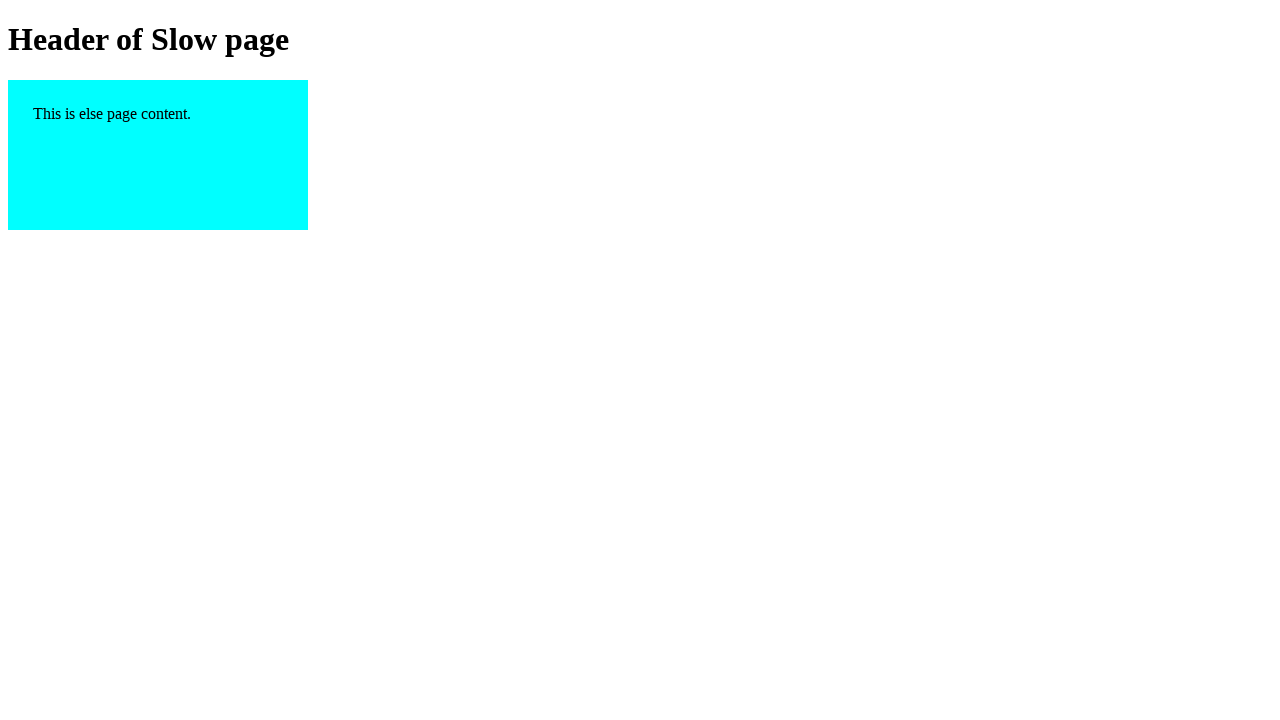

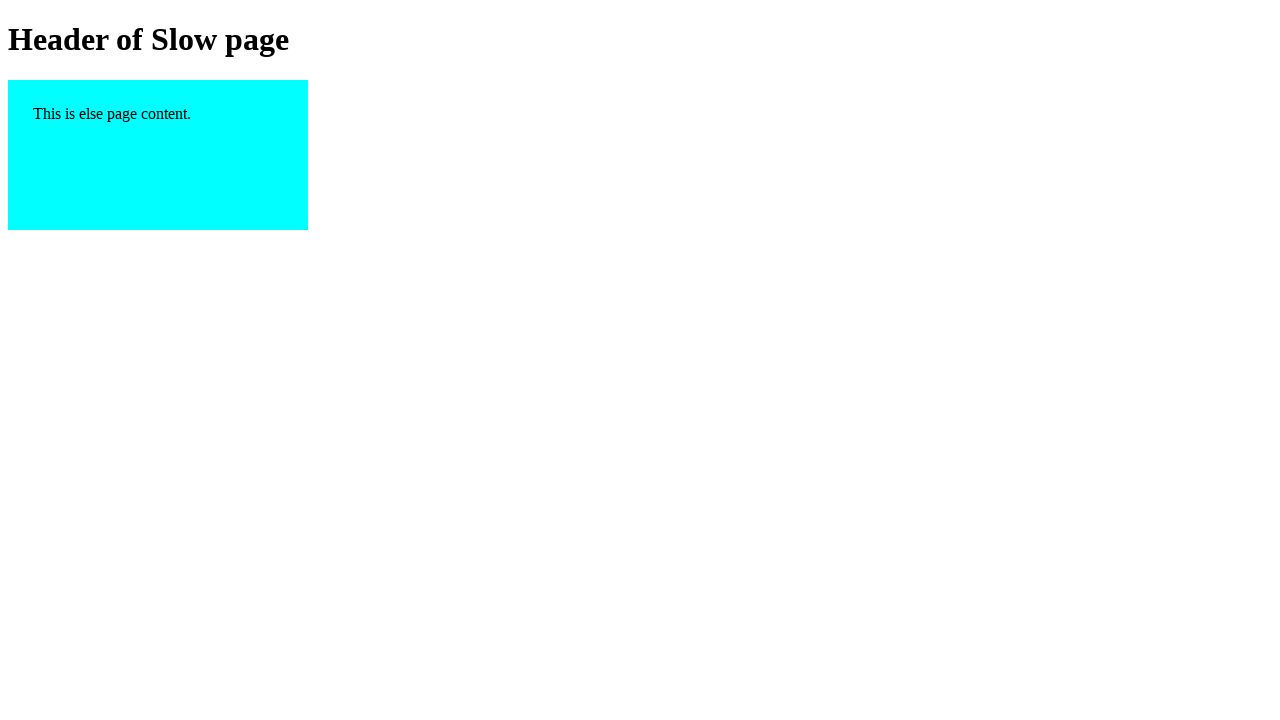